Tests the sign-up form with an invalid first name (single digit) to verify validation

Starting URL: https://www.sharelane.com/cgi-bin/register.py?page=1&zip_code=222222

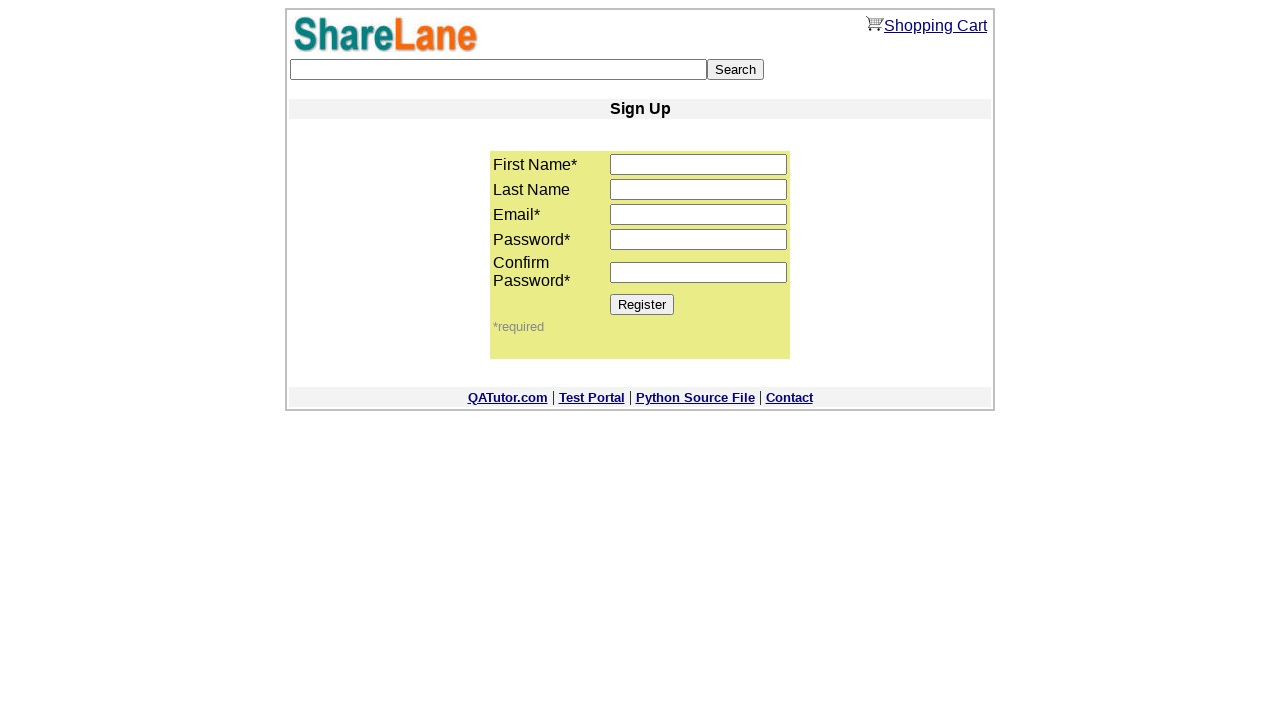

Filled first name field with invalid single digit '1' on input[name='first_name']
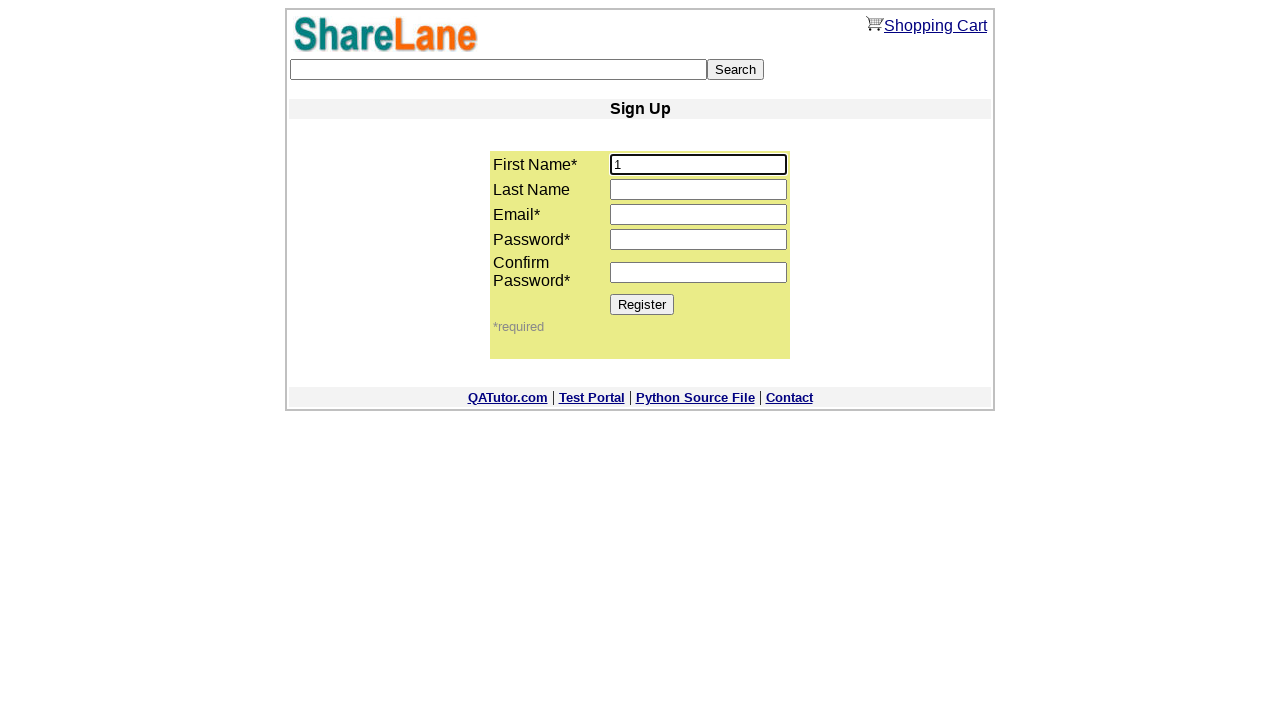

Filled last name field with 'Voitcehovich' on input[name='last_name']
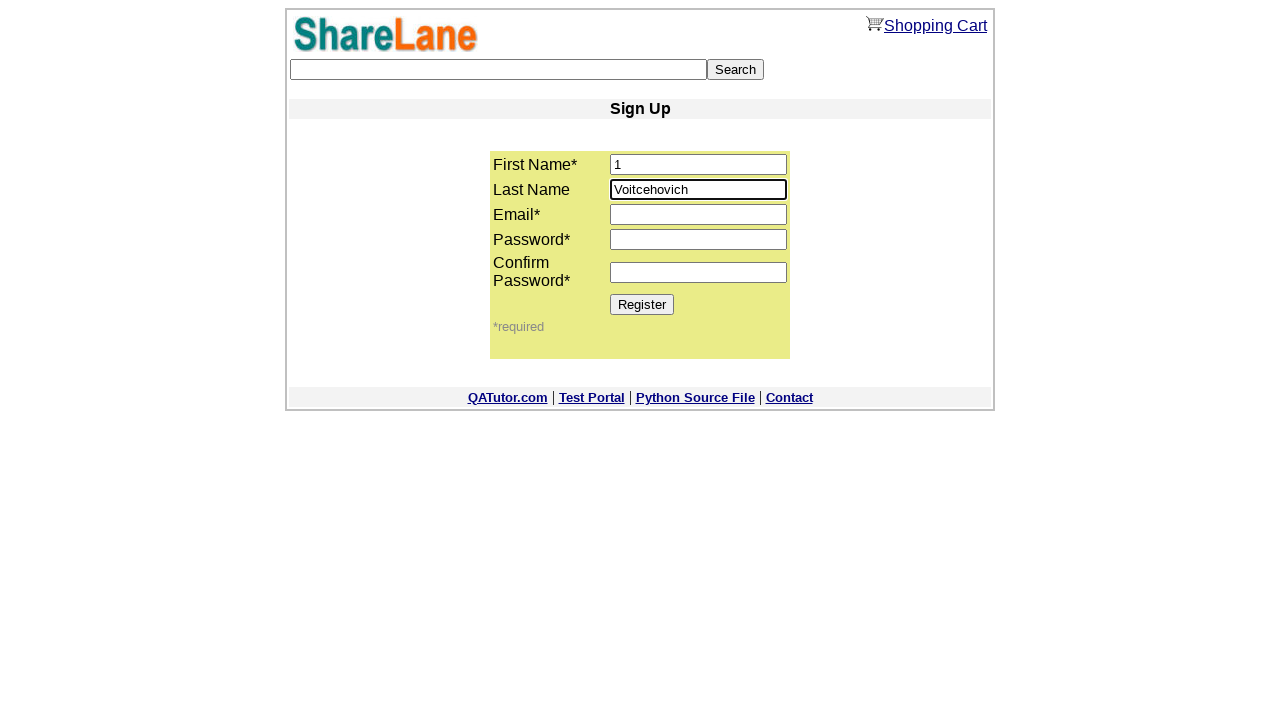

Filled email field with 'nat@yandex.ru' on input[name='email']
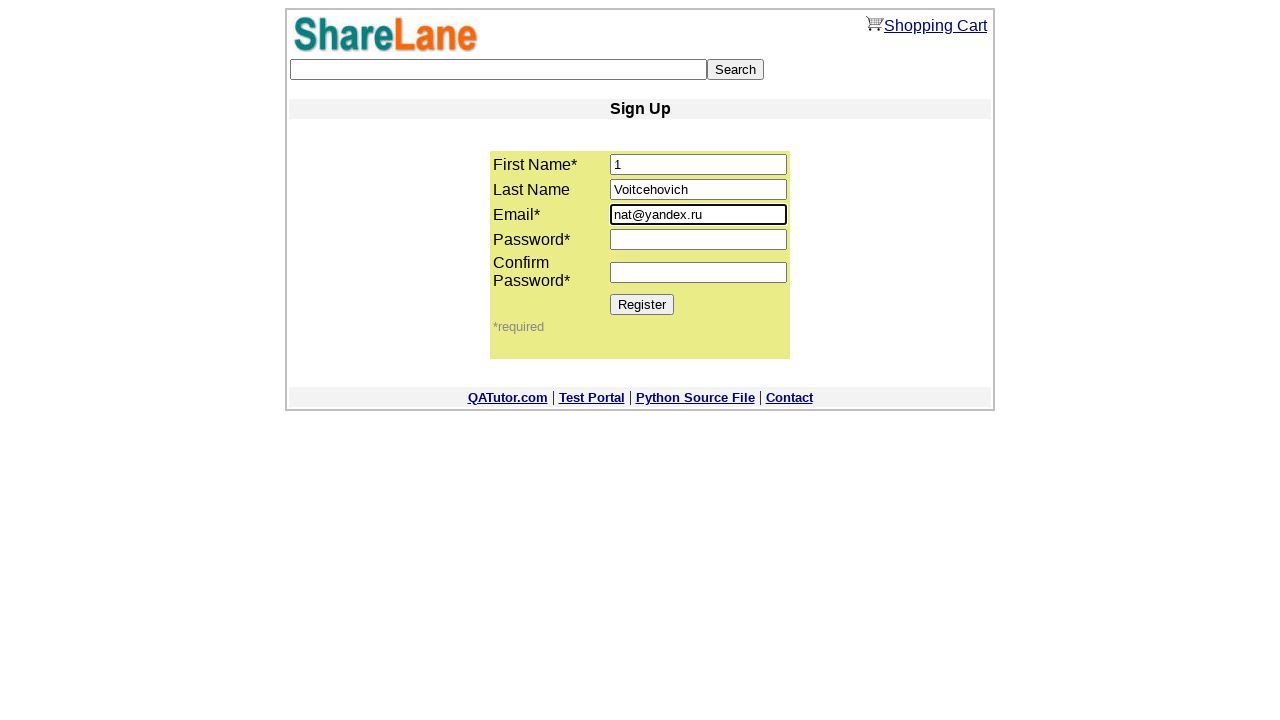

Filled password field with '123456' on input[name='password1']
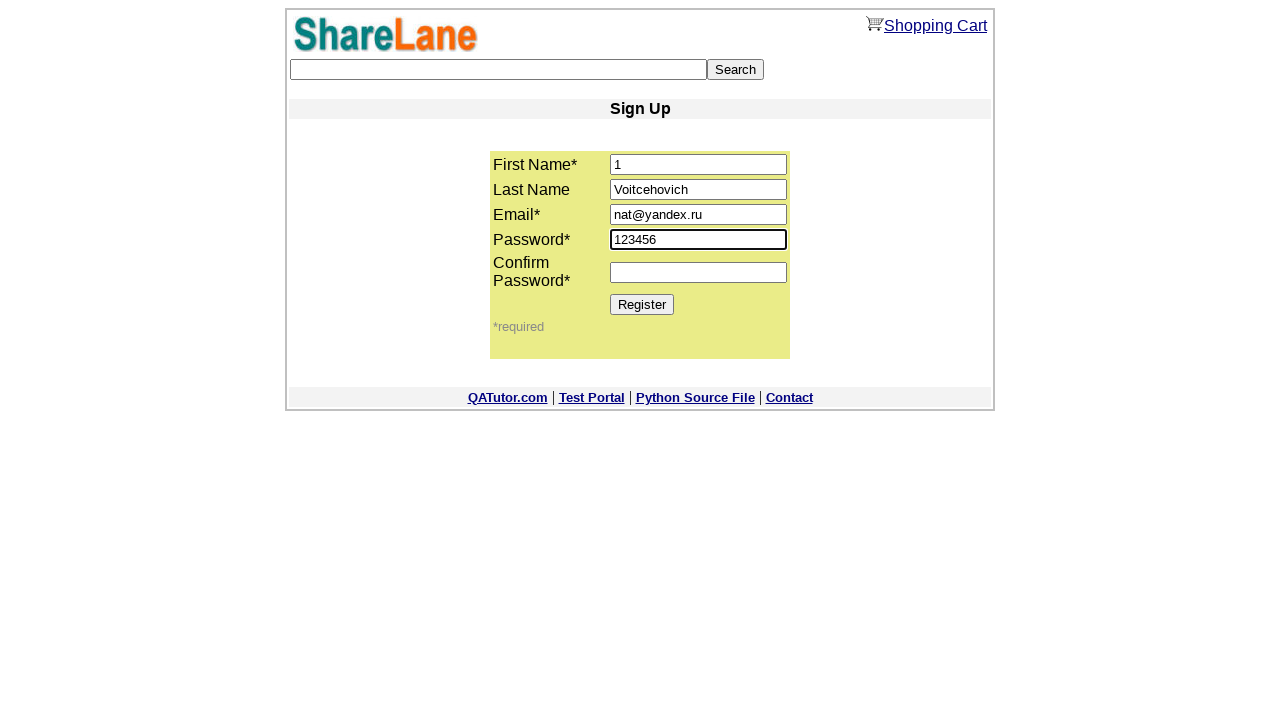

Filled password confirmation field with '123456' on input[name='password2']
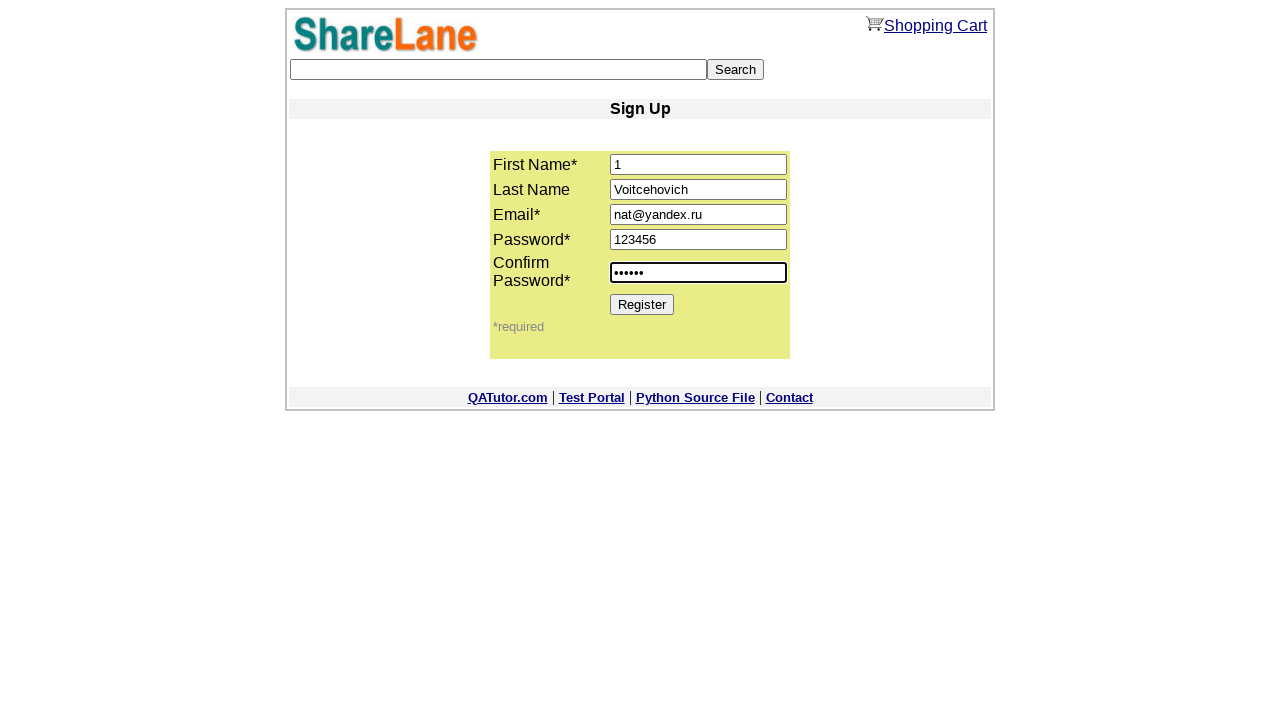

Clicked Register button to submit form with invalid first name at (642, 304) on xpath=//*[@value='Register']
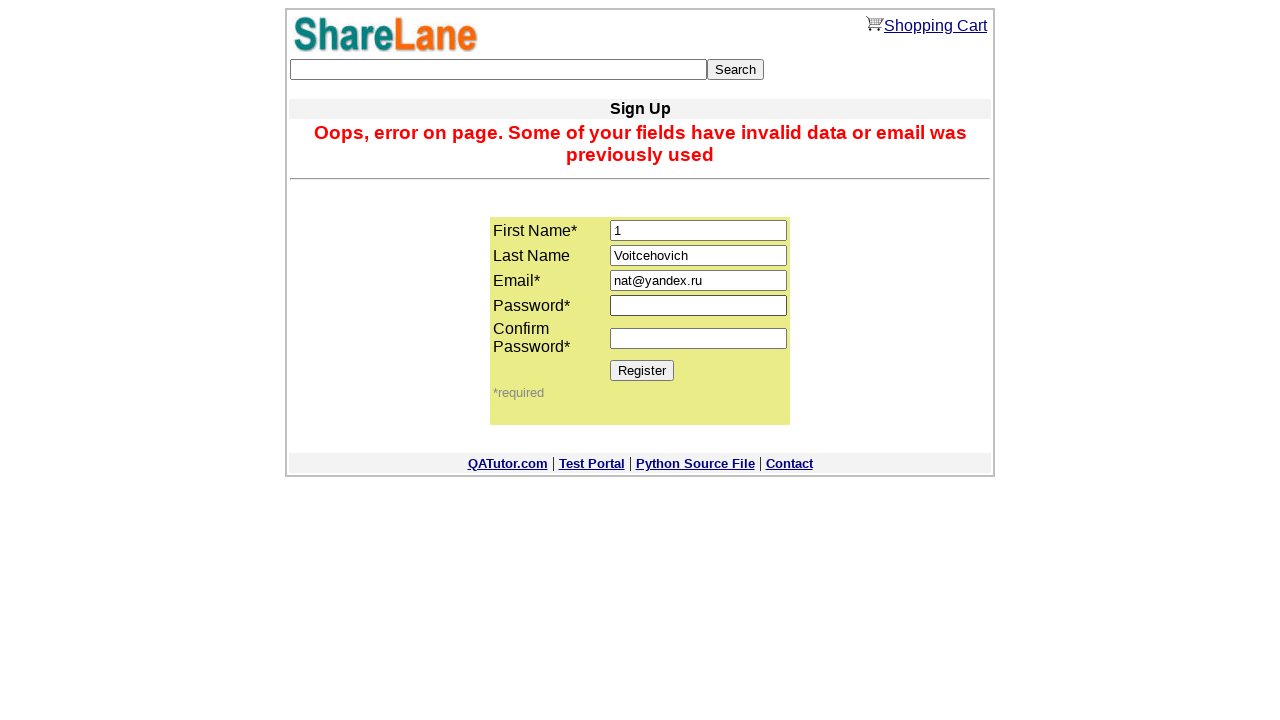

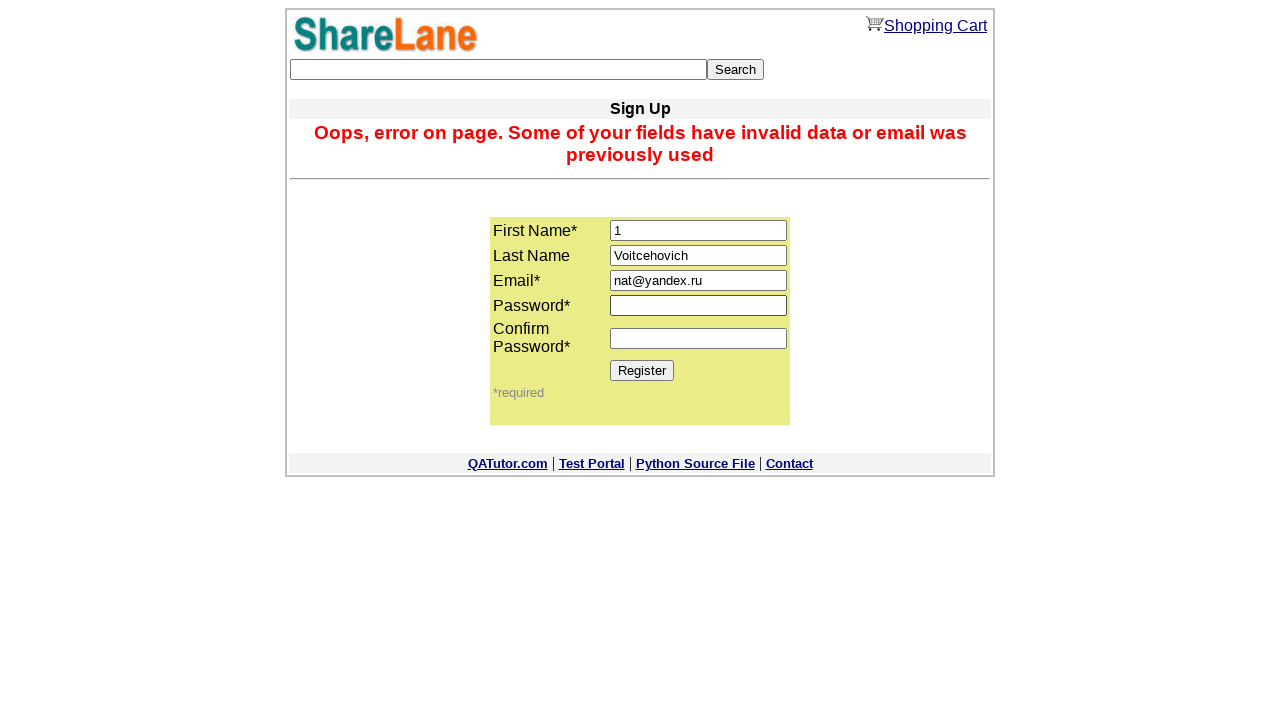